Tests searching for an existing customer by first name in a banking application and verifies the delete button is displayed

Starting URL: https://www.globalsqa.com/angularJs-protractor/BankingProject/#/login

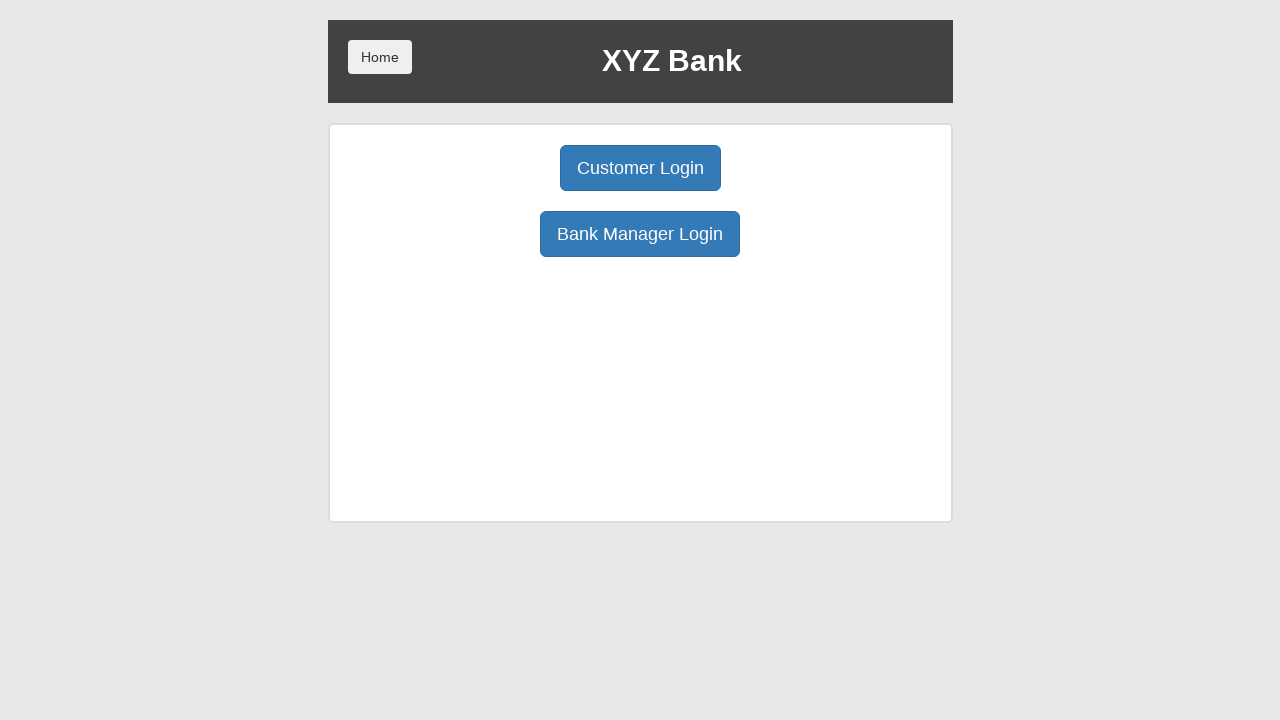

Clicked Bank Manager Login button at (640, 234) on button:has-text('Bank Manager Login')
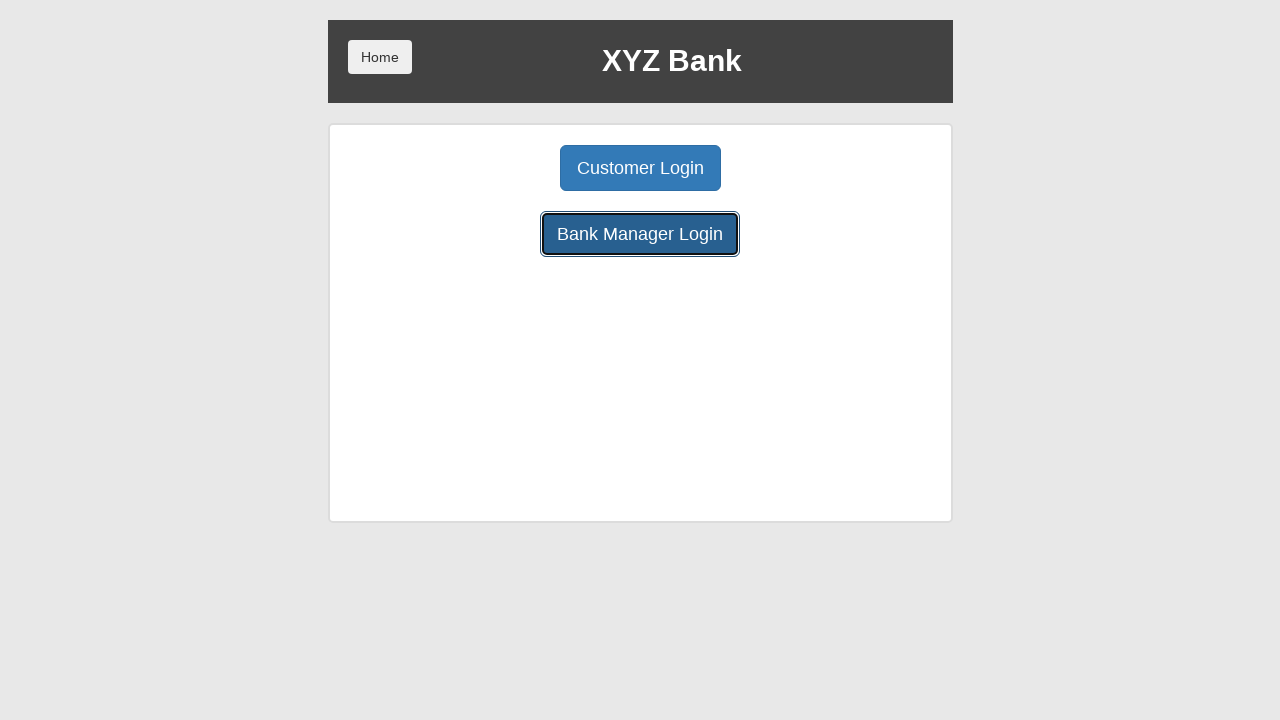

Clicked Customers button at (792, 168) on button:has-text('Customers')
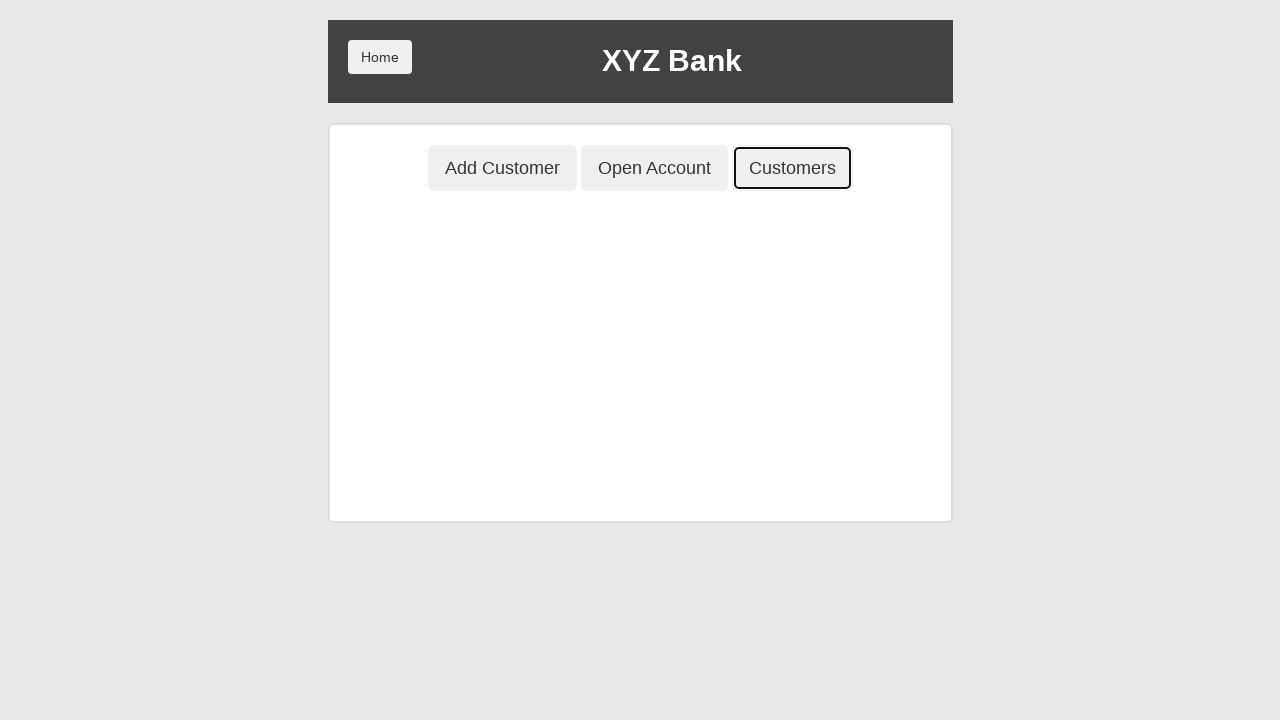

Entered 'Ron' in customer search field on input[placeholder='Search Customer']
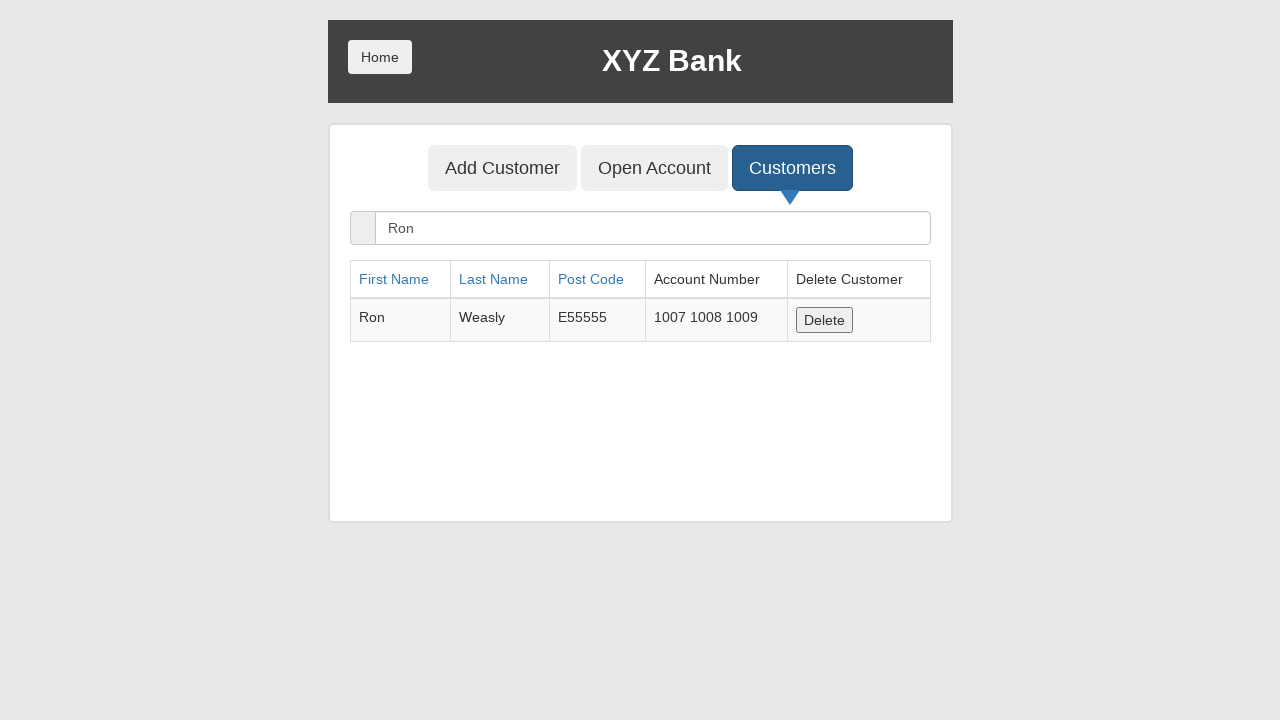

Verified Delete button is displayed for the searched customer
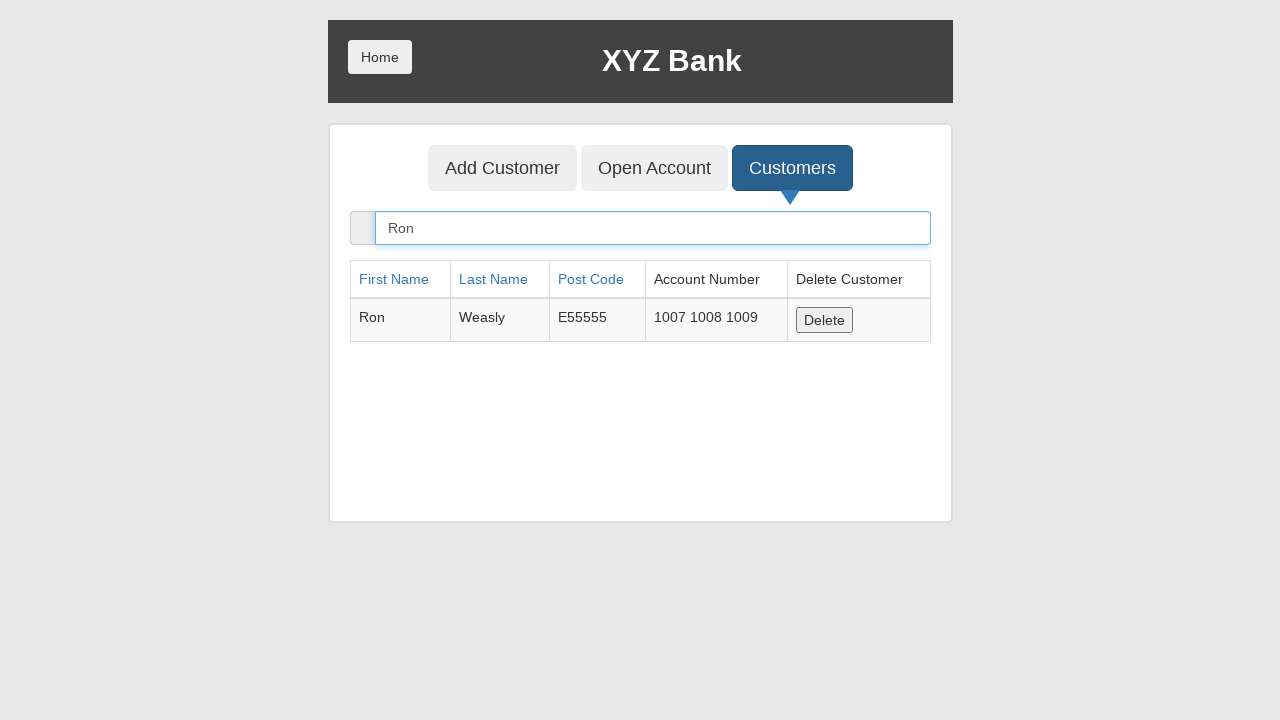

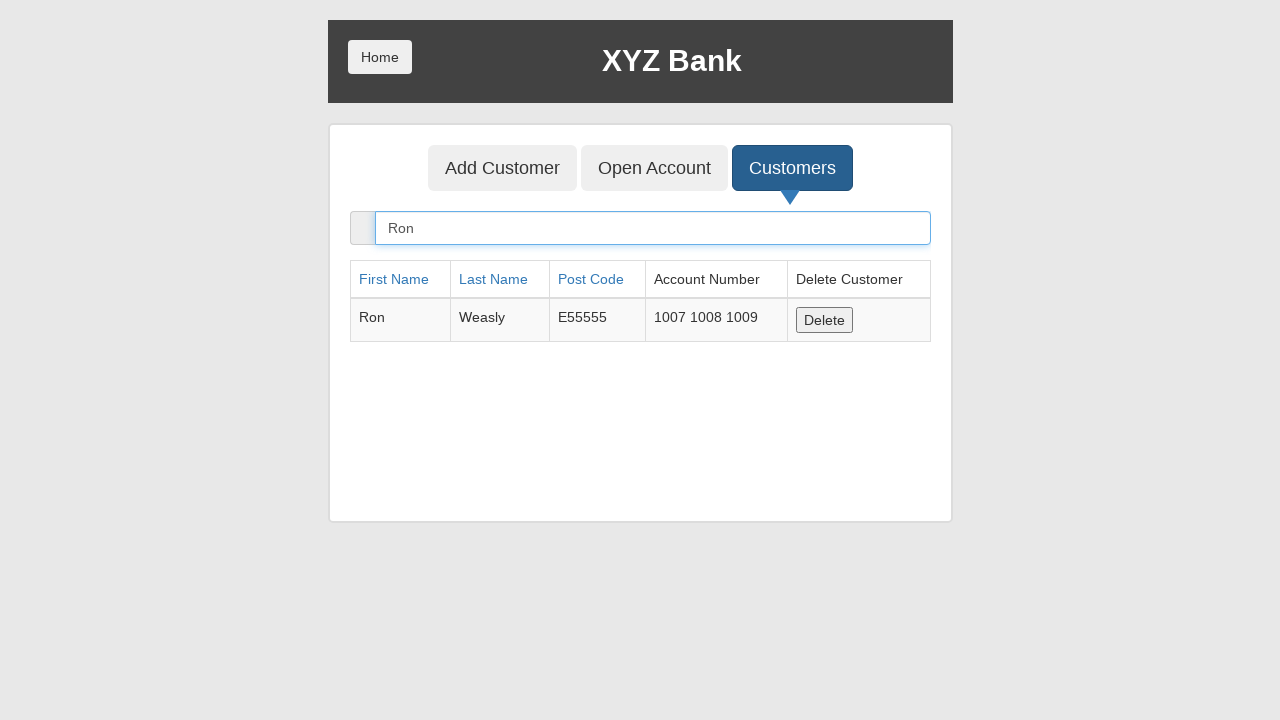